Tests dynamic loading functionality by clicking a start button and waiting for hidden content to become visible, then verifying the loaded text is displayed.

Starting URL: https://the-internet.herokuapp.com/dynamic_loading/1

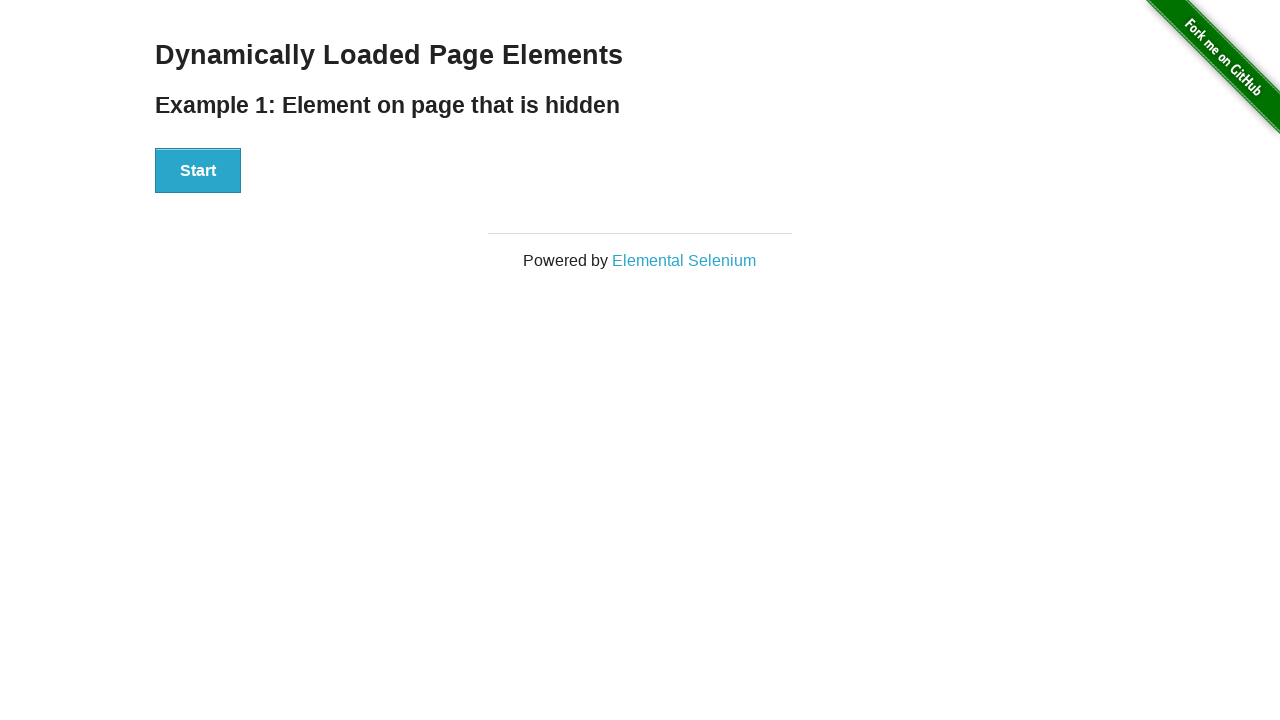

Clicked start button to begin dynamic loading at (198, 171) on #start button
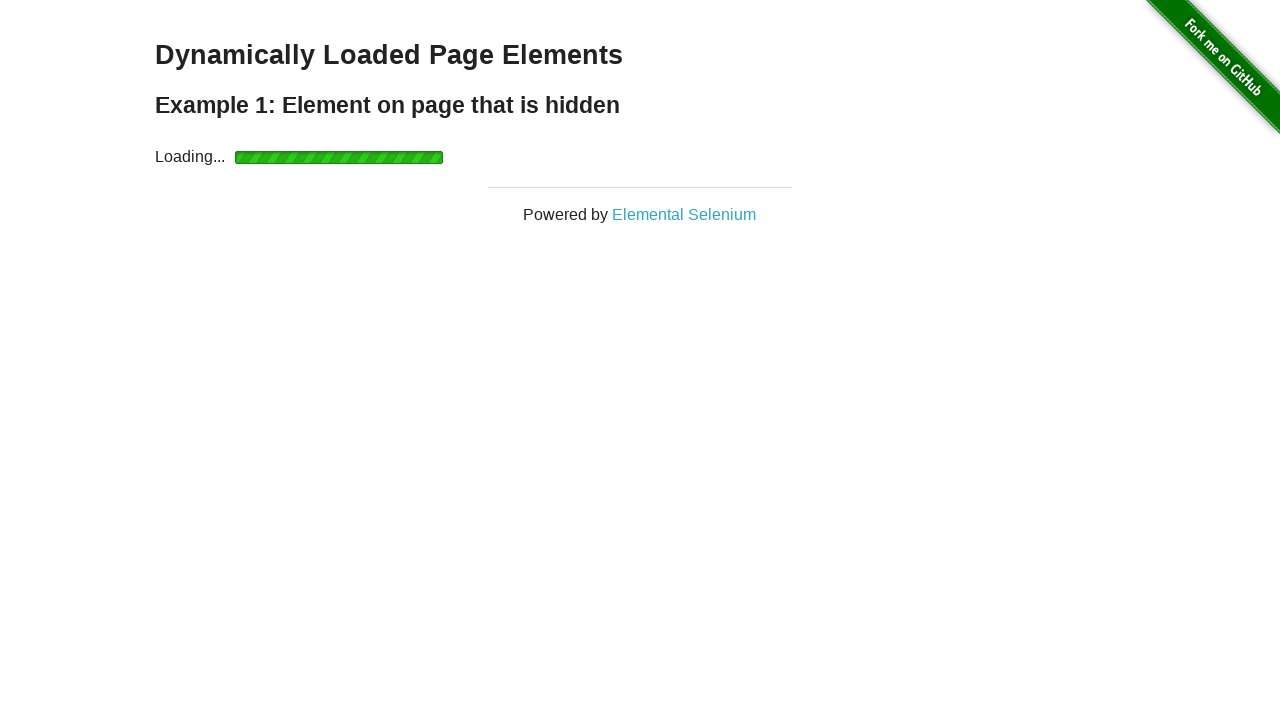

Waited for finish text to become visible
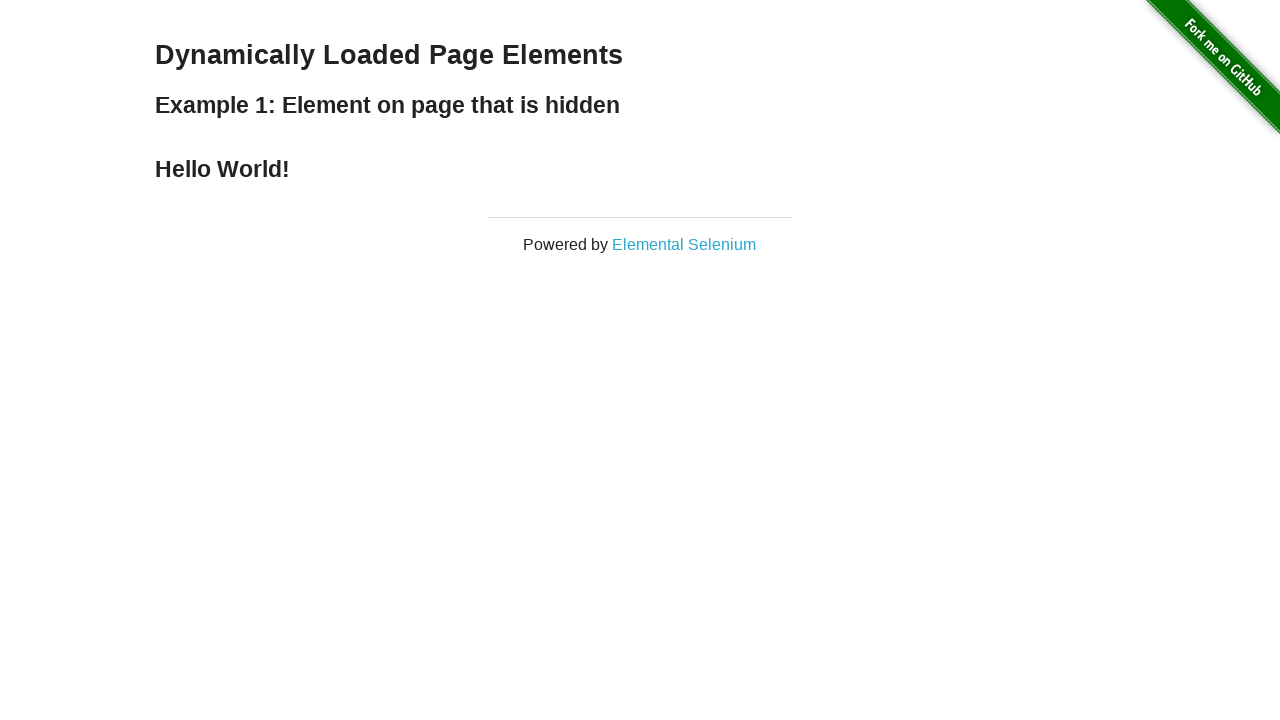

Retrieved finish text: Hello World!
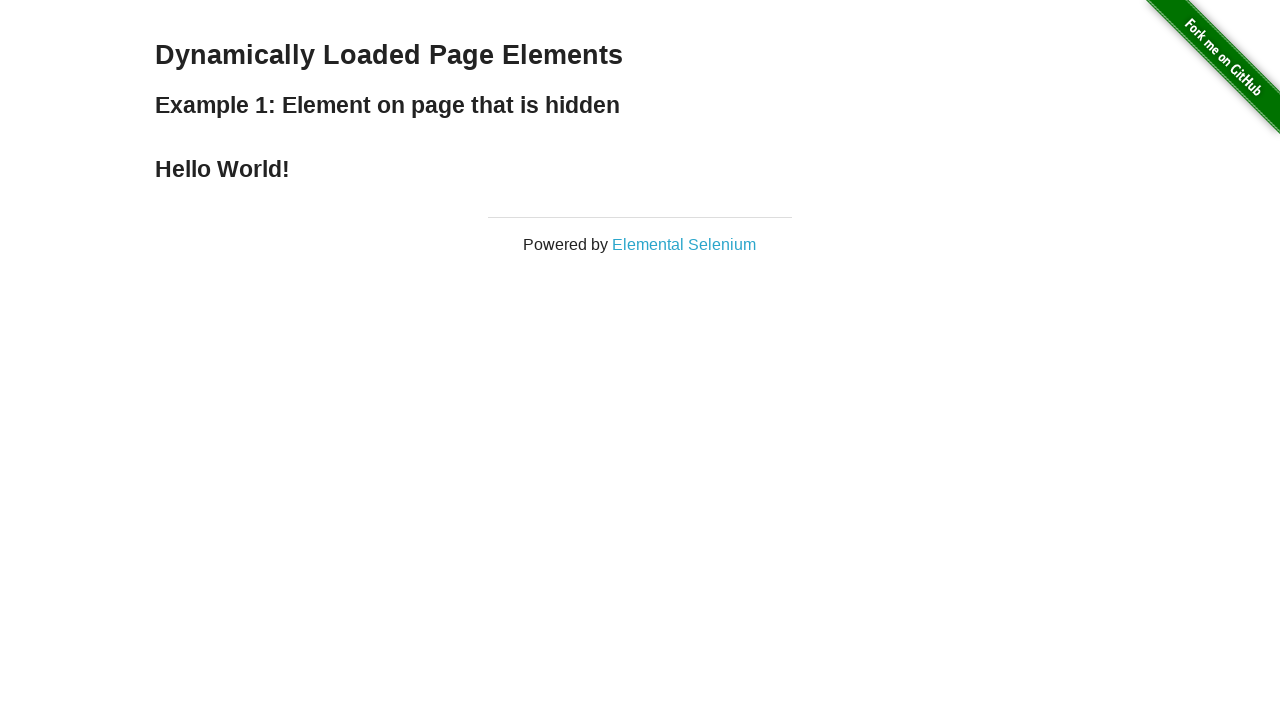

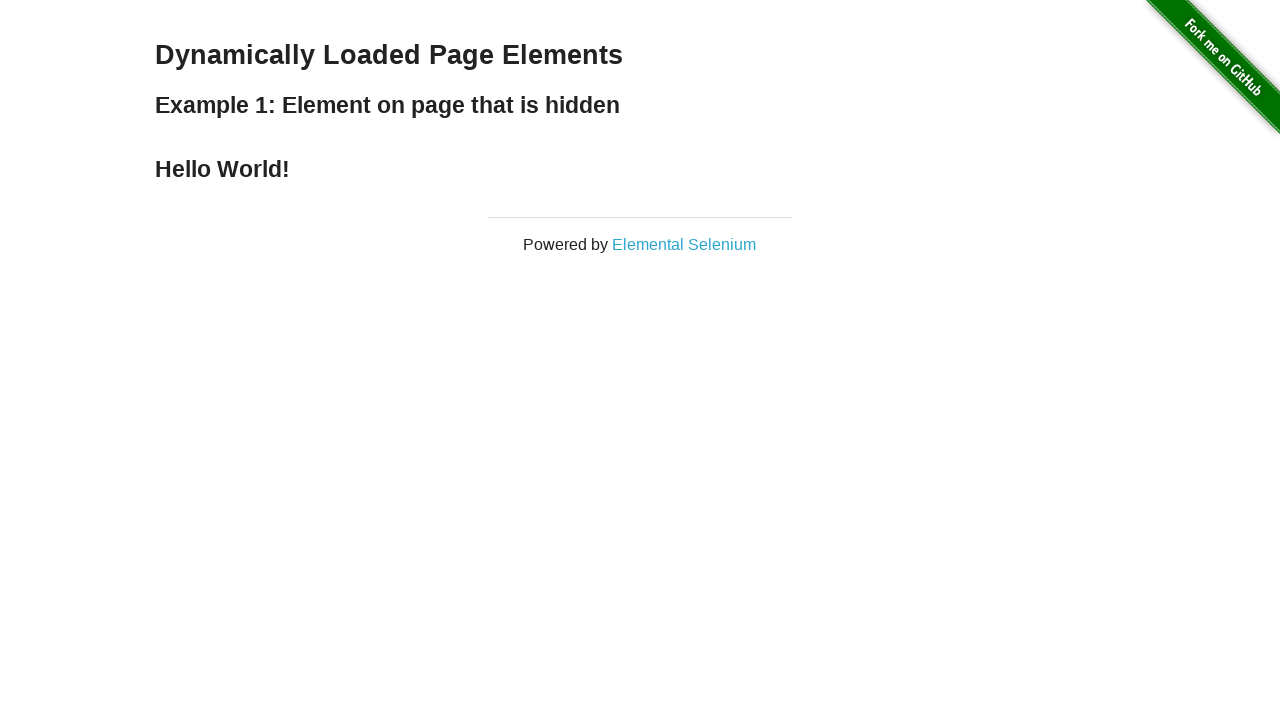